Tests form input functionality by filling name, email, and phone number fields on a test automation practice page

Starting URL: https://testautomationpractice.blogspot.com/

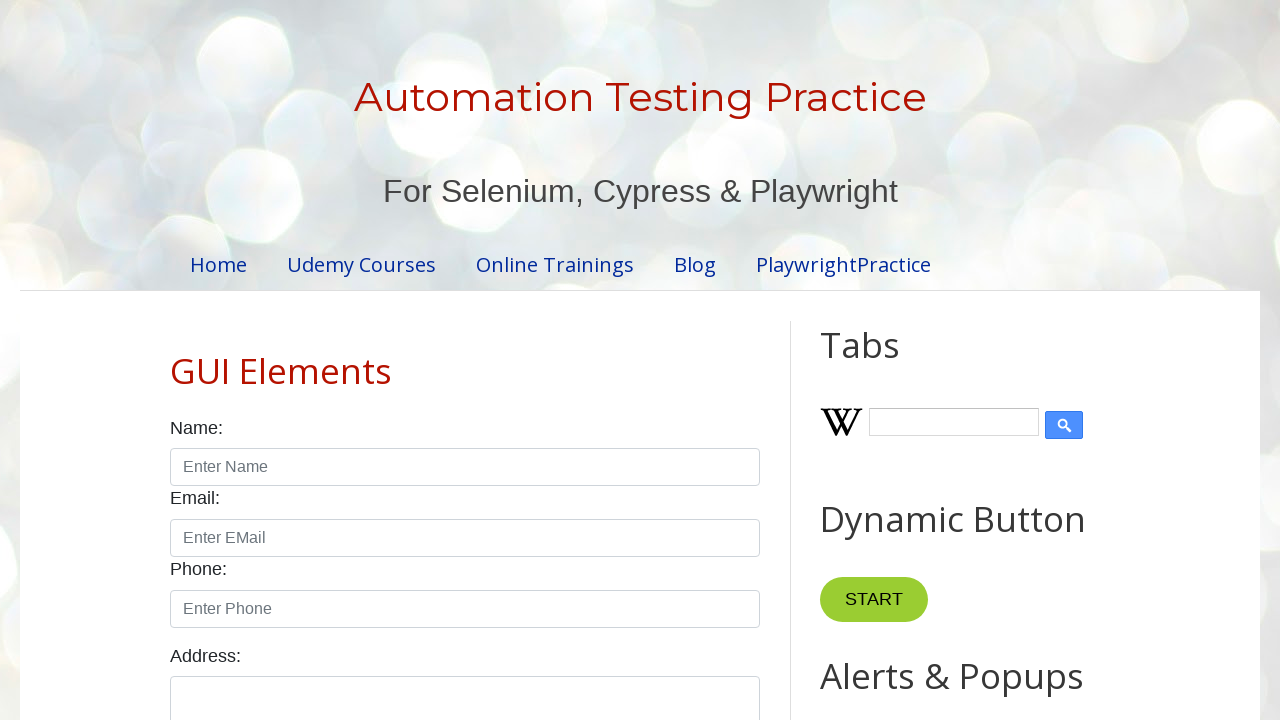

Filled name field with 'Sylesh_911' on input#name
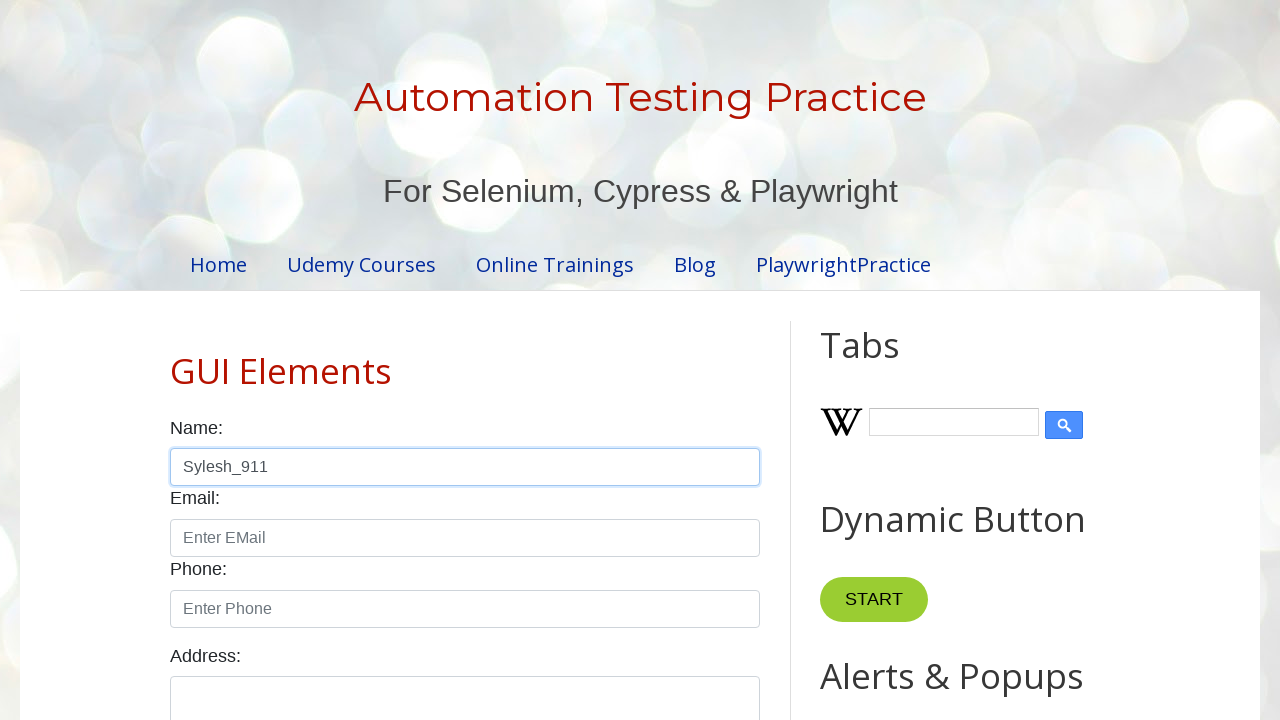

Filled email field with 'Sylesh@gmail.com' on input#email
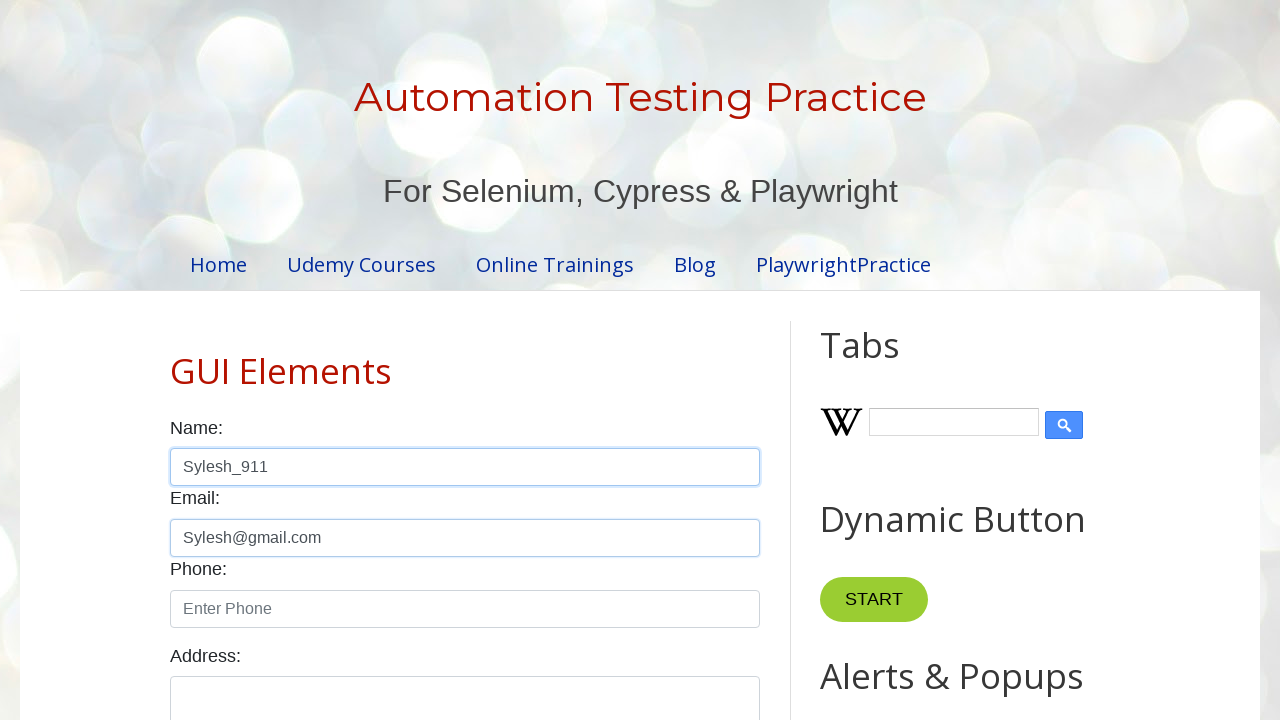

Filled phone field with '1234522267' on input#phone
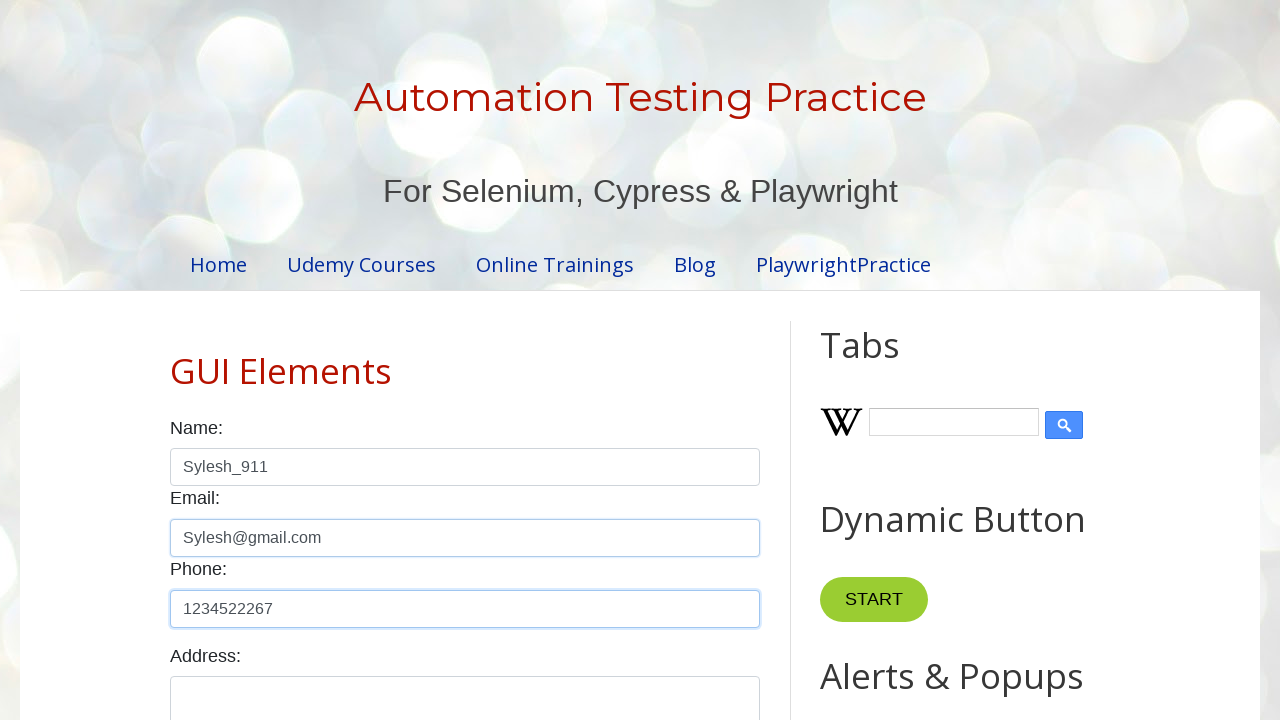

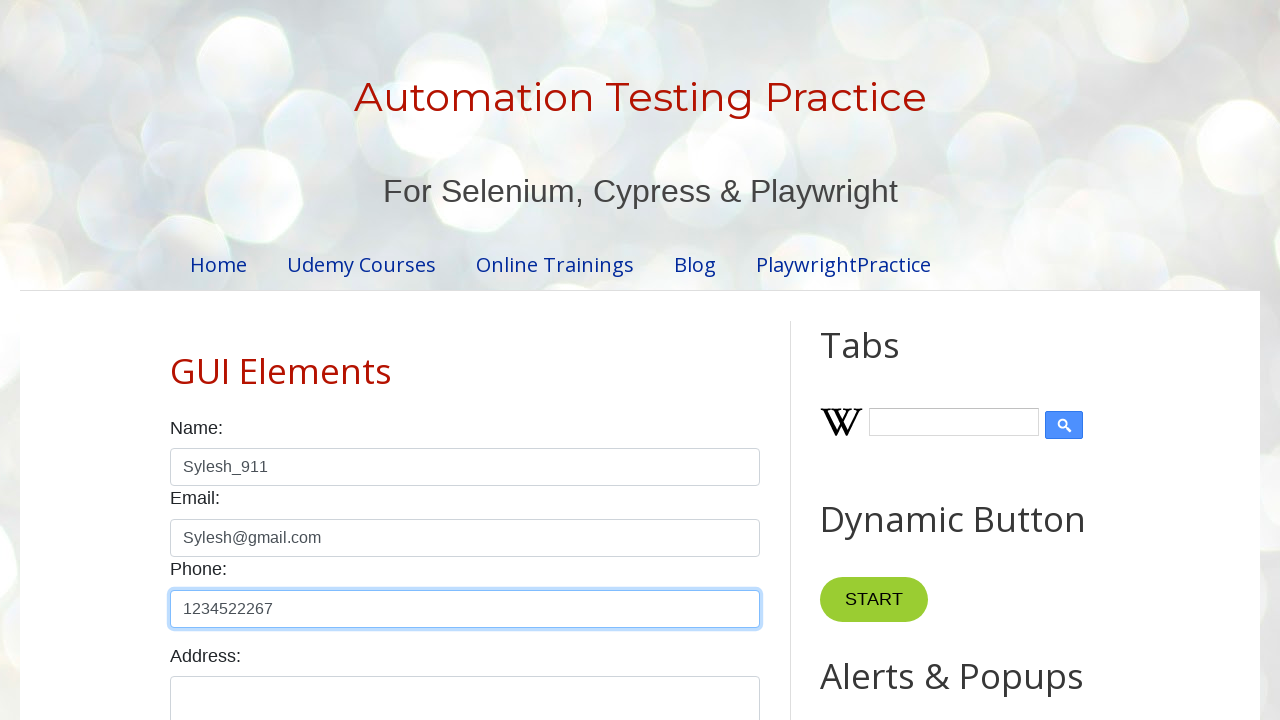